Navigates to a tide forecast page for Oregon Inlet, North Carolina, scrolls down to view tide information, then navigates to a NOAA satellite imagery page and scrolls to view the content.

Starting URL: https://www.tide-forecast.com/locations/Oregon-Inlet-North-Carolina/tides/latest

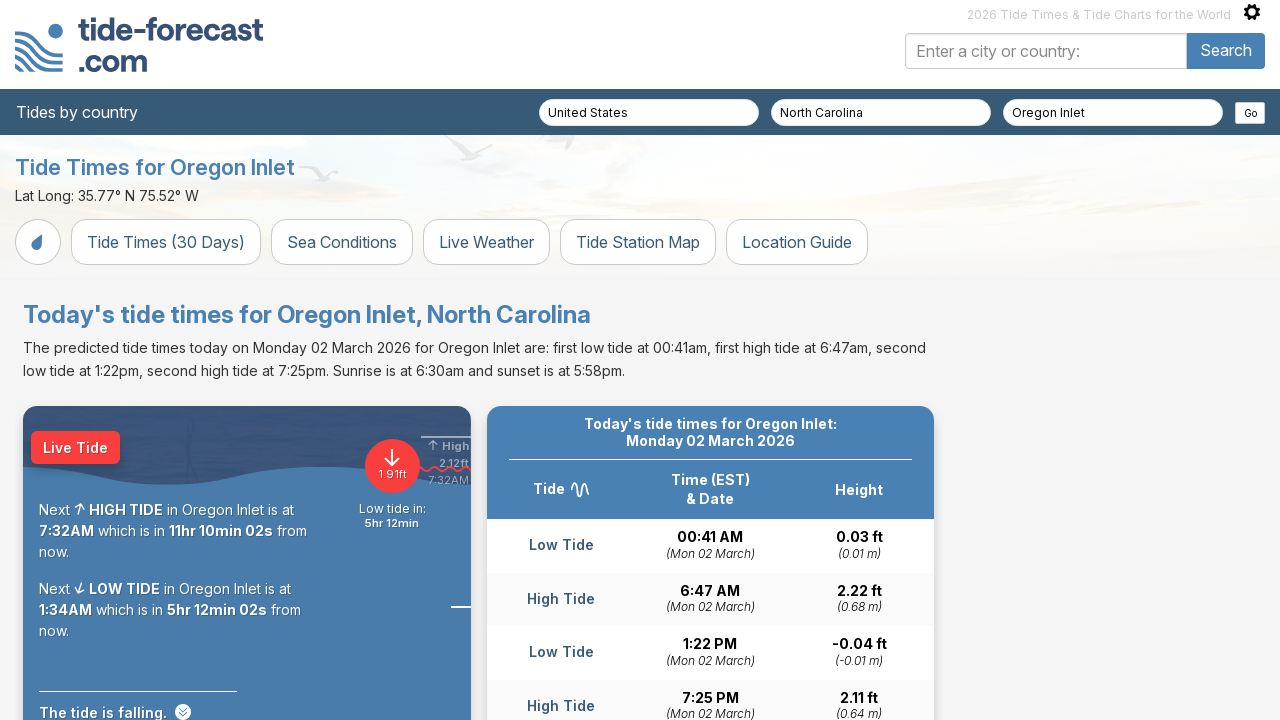

Scrolled down on tide forecast page to view tide information
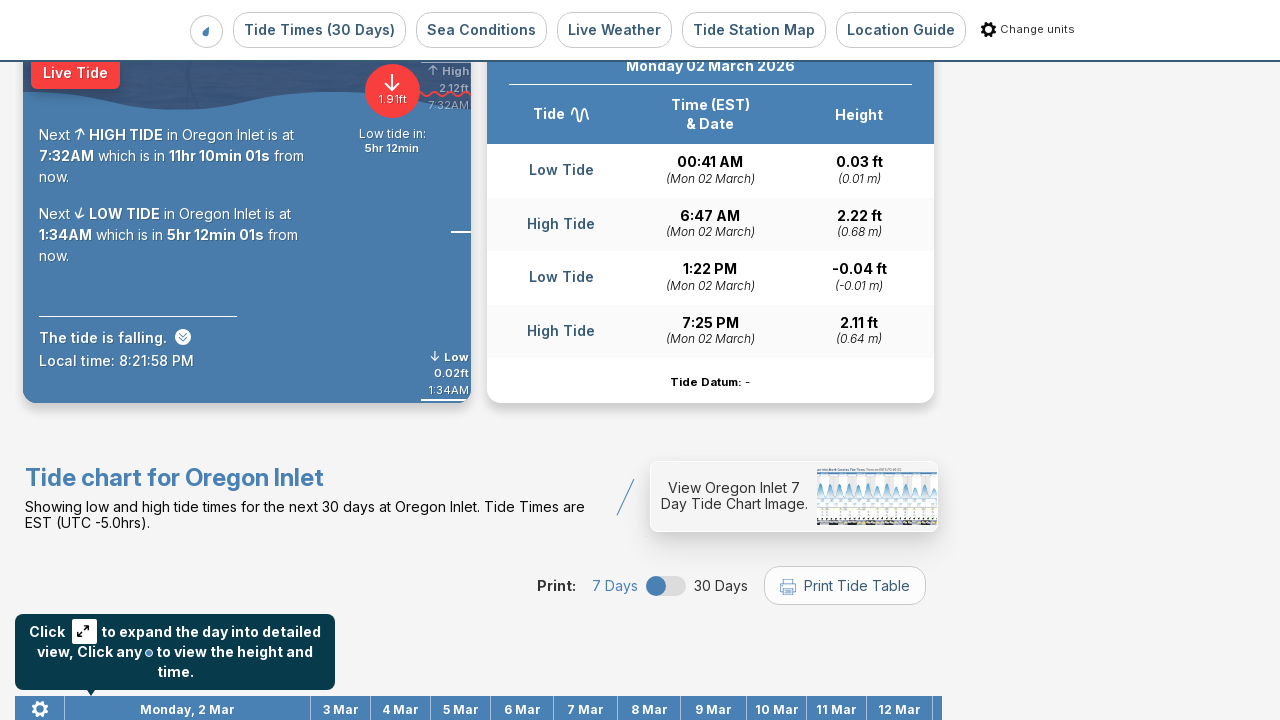

Waited for tide forecast page content to load
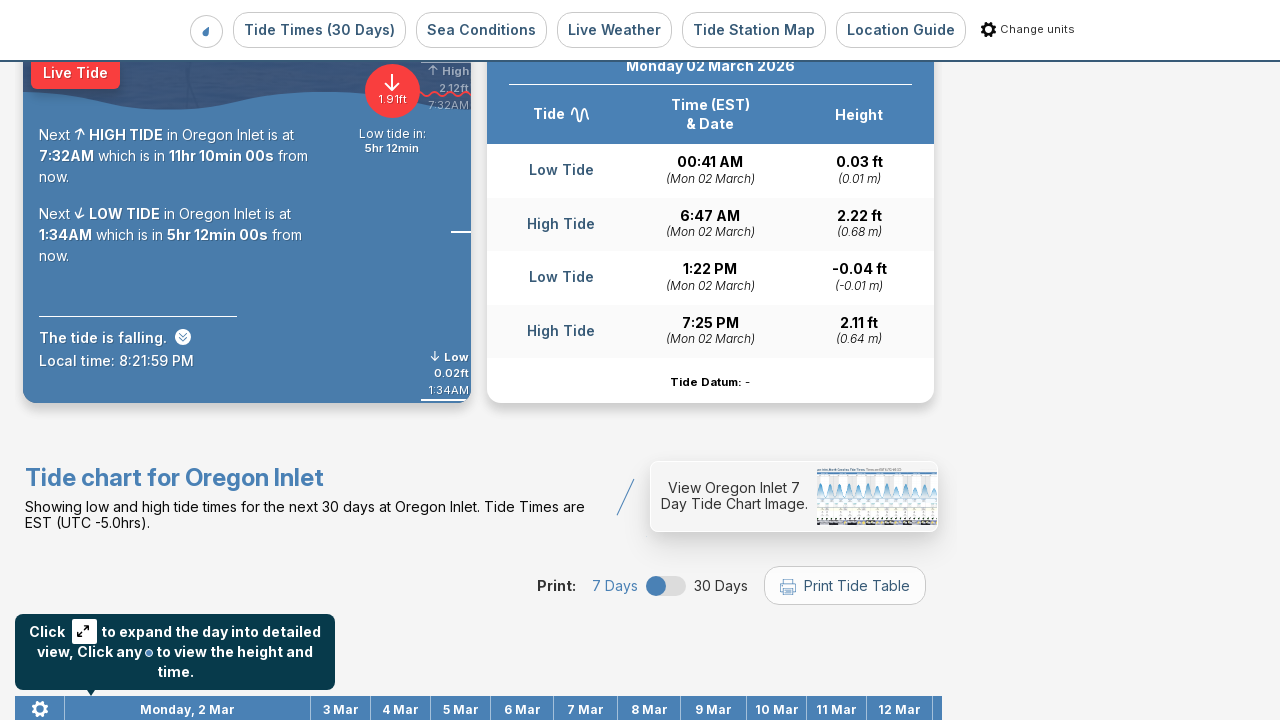

Navigated to NOAA satellite imagery page
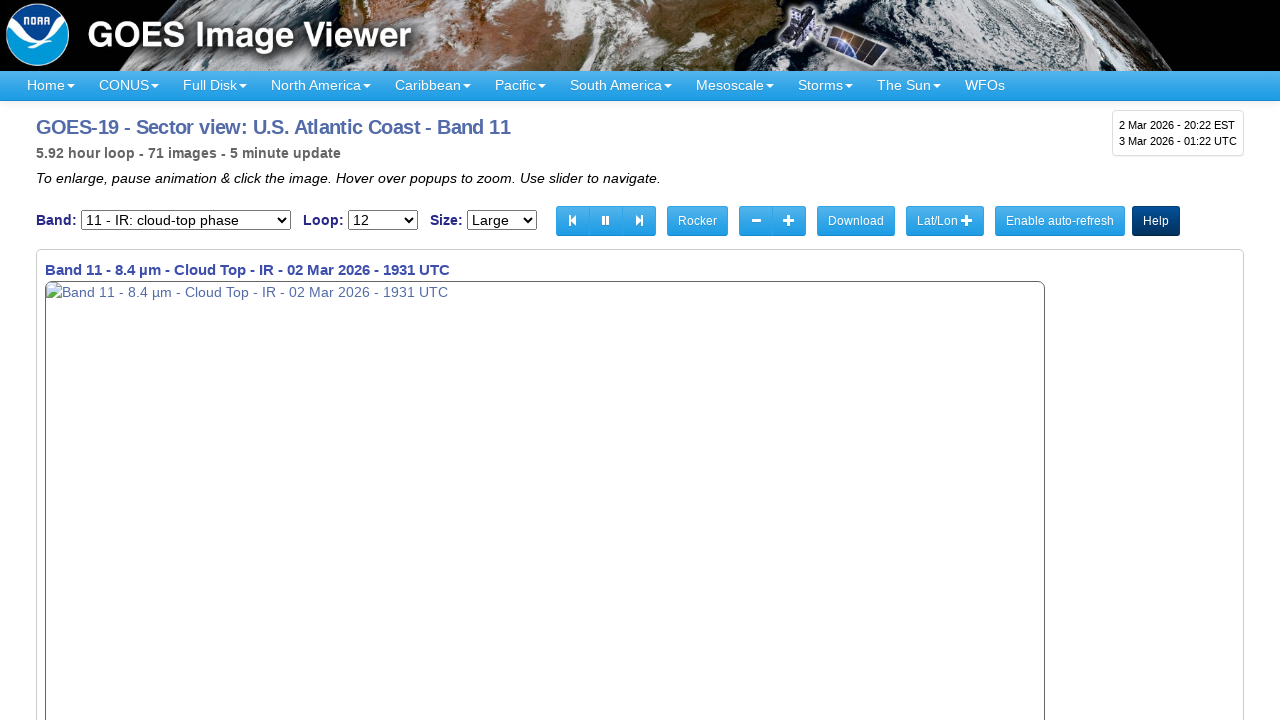

Scrolled down slightly to view satellite imagery
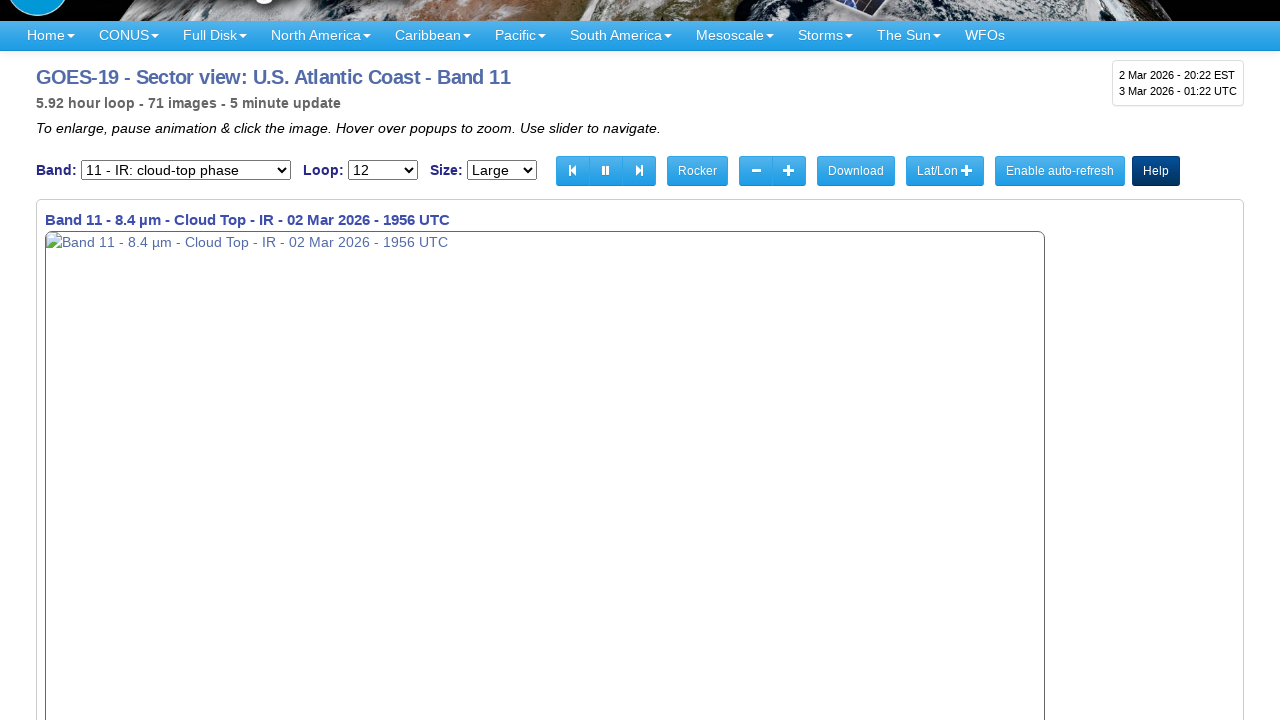

Waited for satellite imagery page content to load
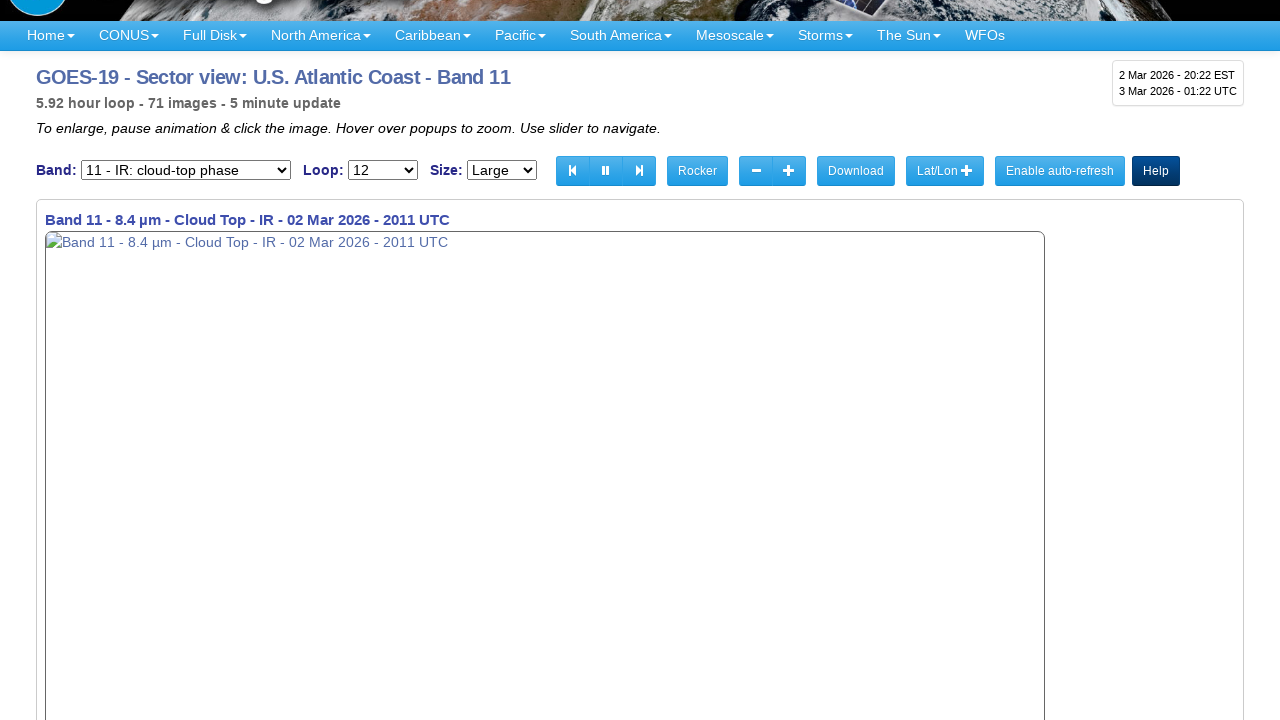

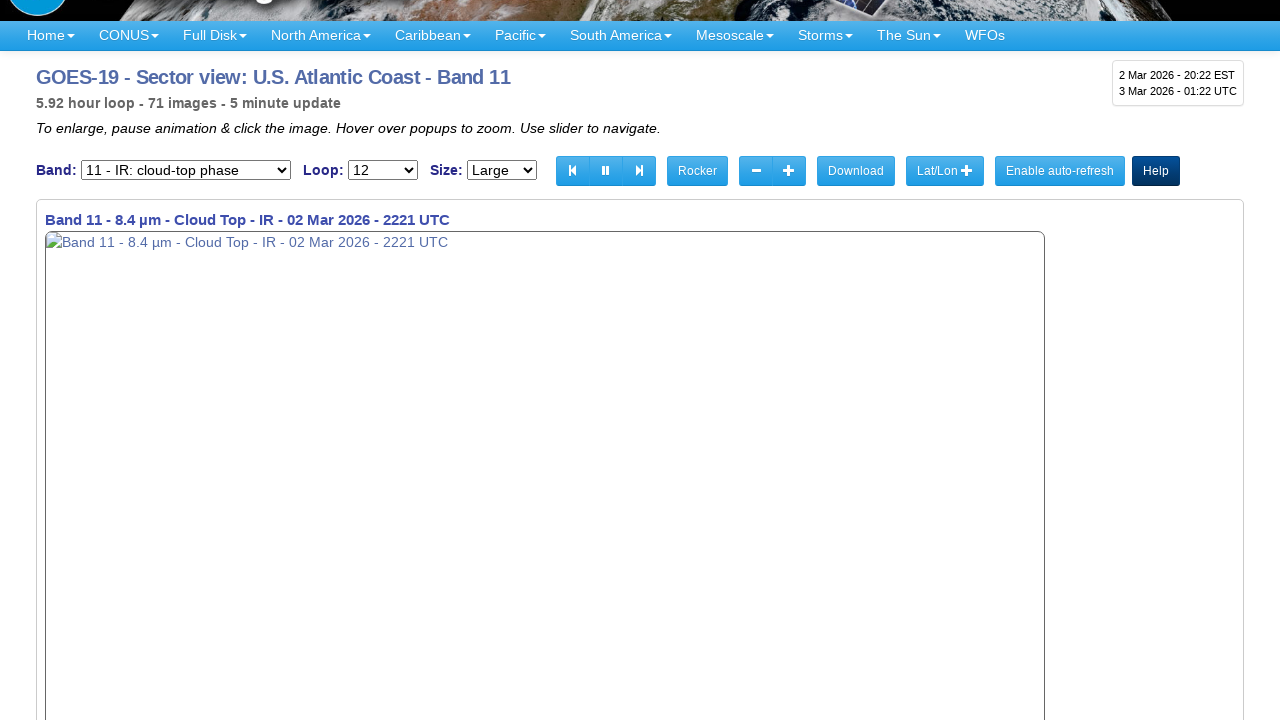